Tests the complete checkout flow for a vegetable shopping cart - adds an item to cart, proceeds through checkout, selects country, agrees to terms, and places the order.

Starting URL: https://rahulshettyacademy.com/seleniumPractise/#/

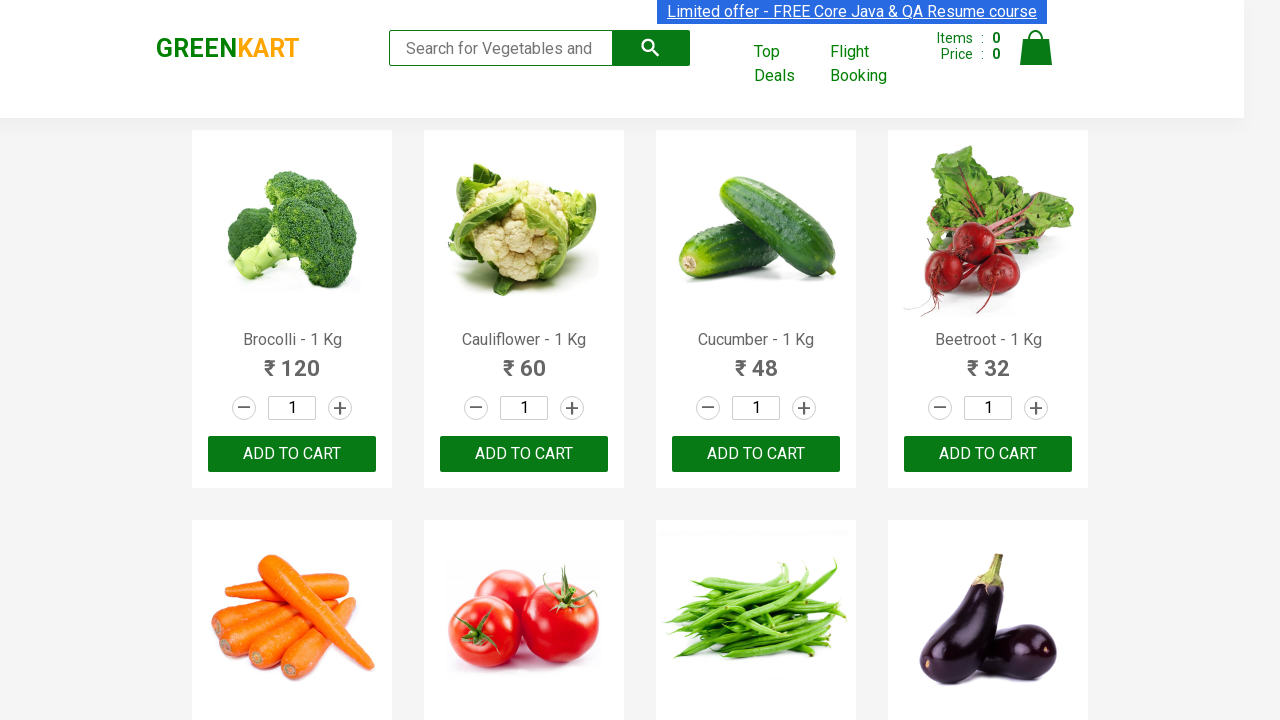

Clicked ADD TO CART button for first vegetable item at (292, 454) on xpath=//button[text()='ADD TO CART'][1]
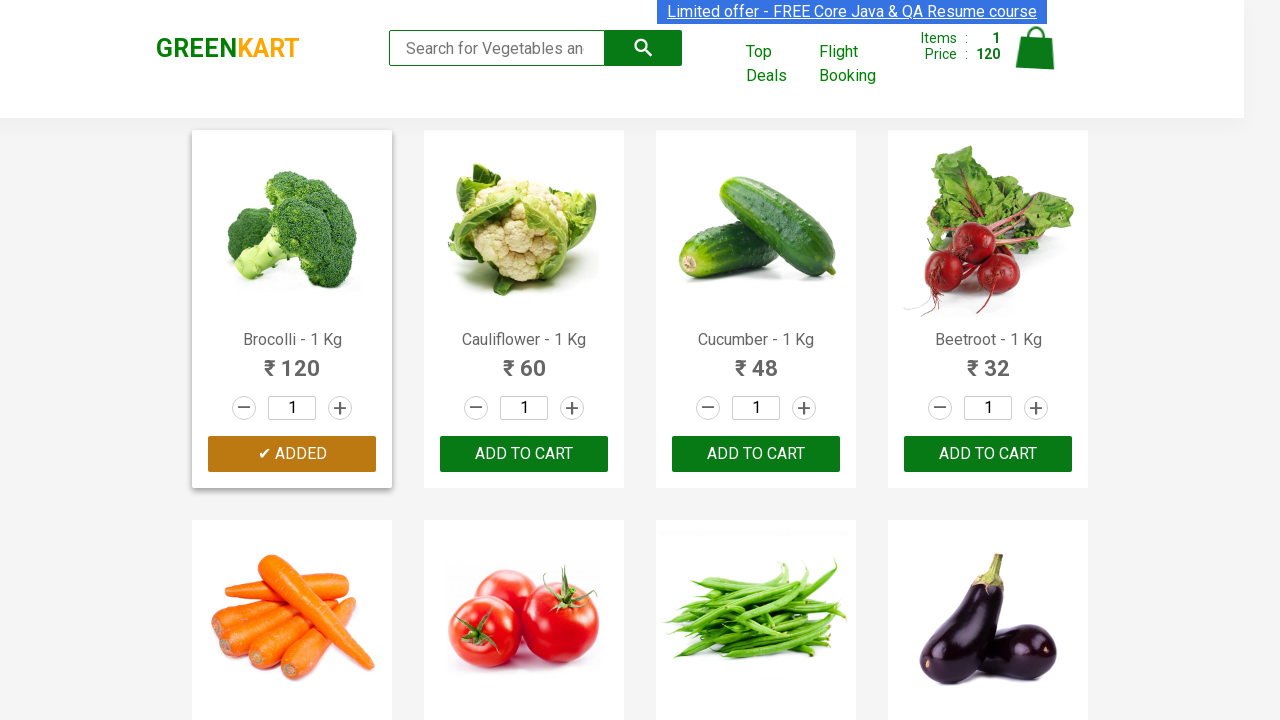

Clicked cart icon to view shopping cart at (1036, 48) on a.cart-icon img
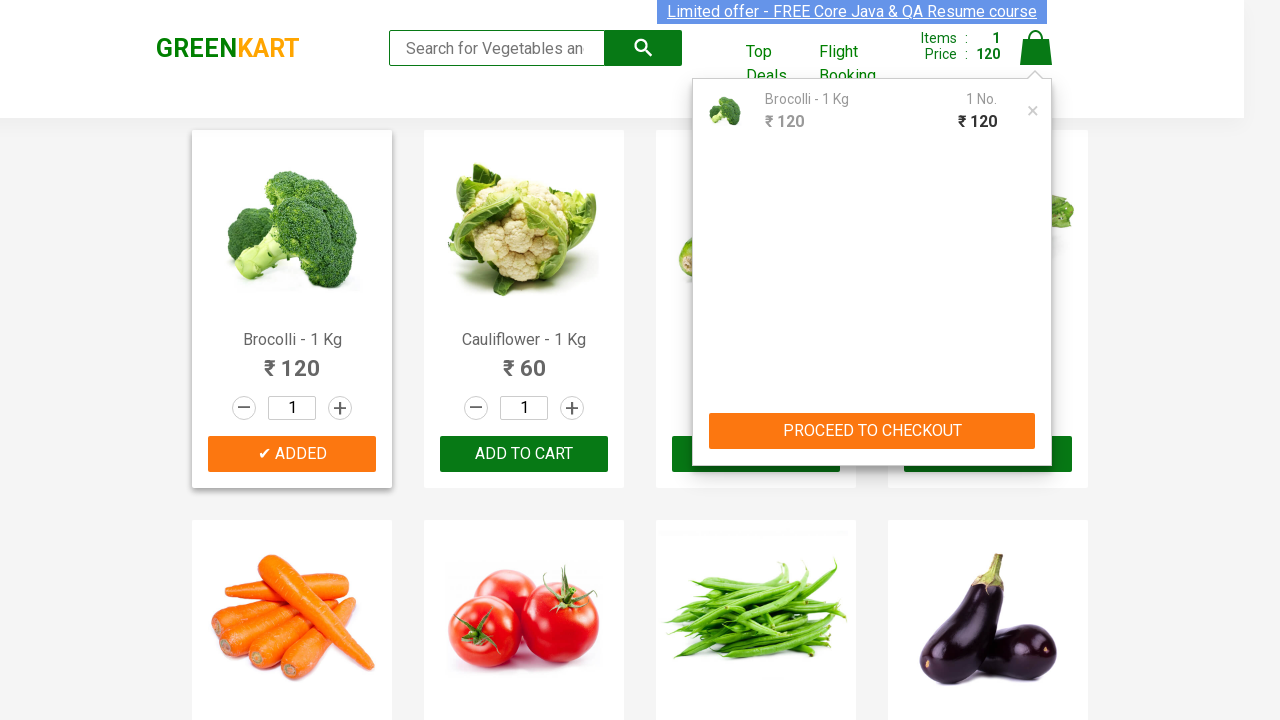

Clicked PROCEED TO CHECKOUT button at (872, 431) on xpath=//button[text()='PROCEED TO CHECKOUT']
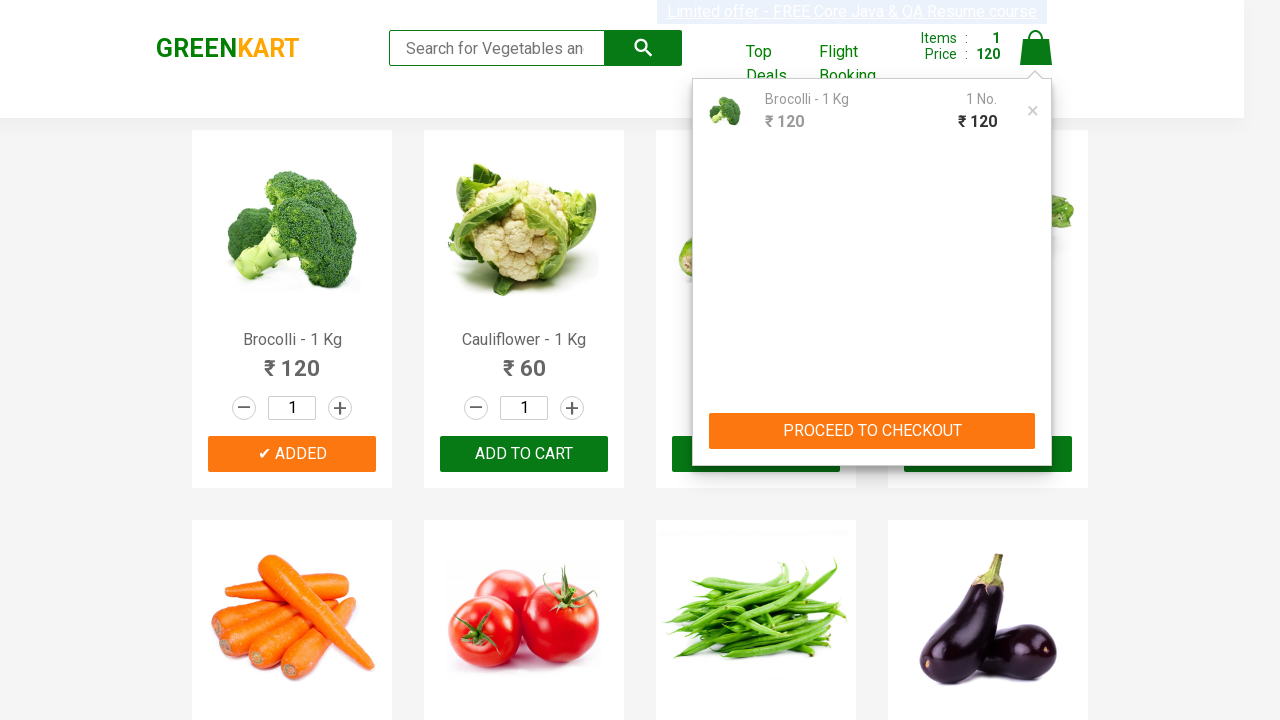

Clicked Place Order button at (1036, 420) on xpath=//button[text()='Place Order']
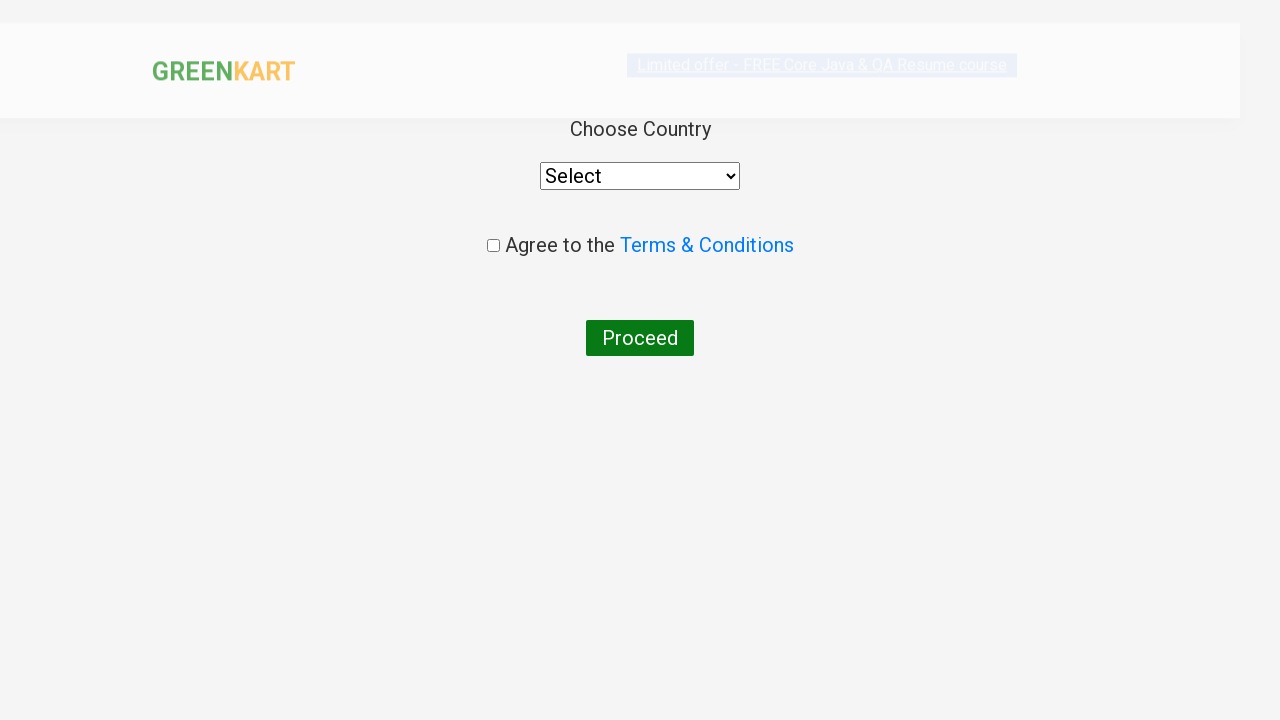

Selected India from country dropdown on select[style='width: 200px;']
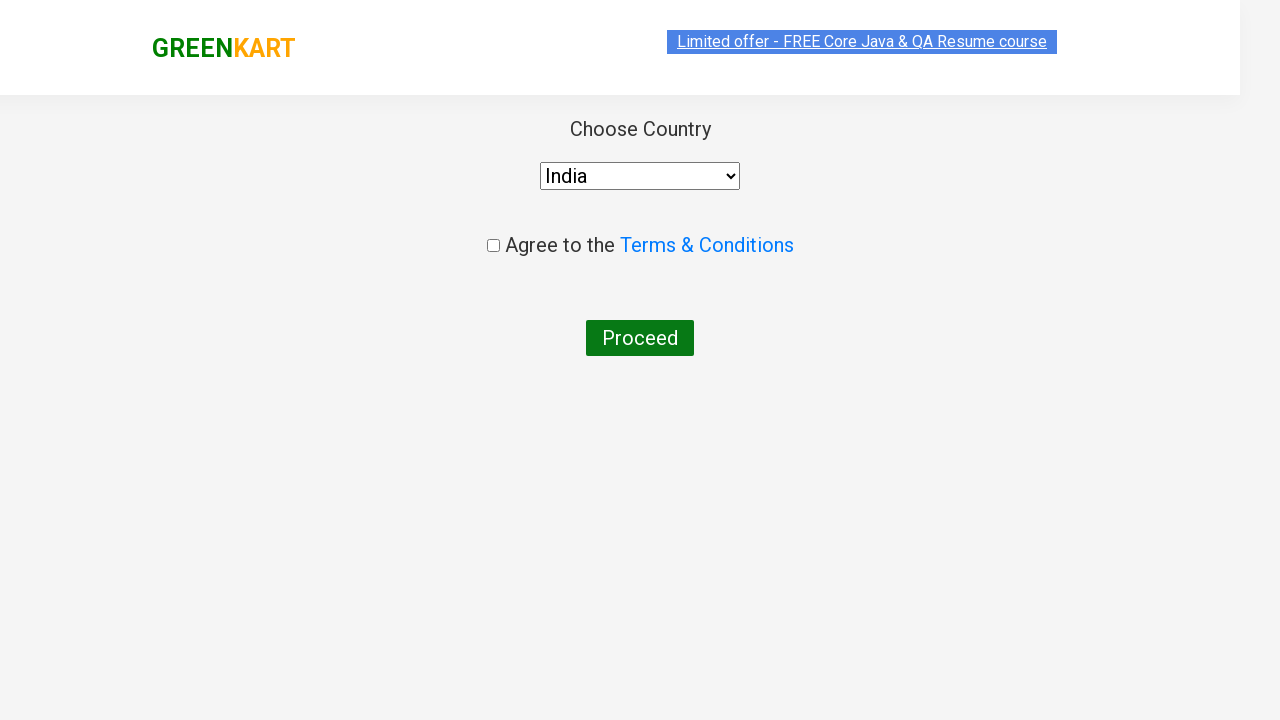

Checked terms and conditions agreement checkbox at (493, 246) on input[type='checkbox']
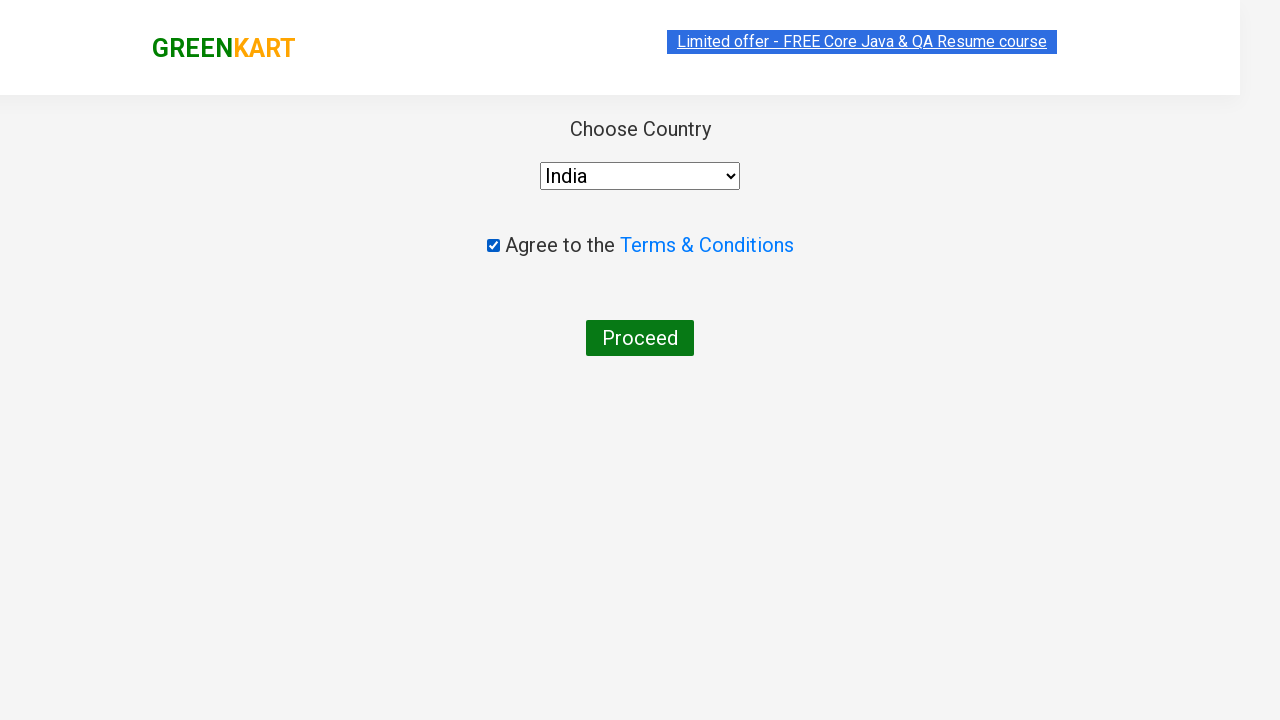

Clicked Proceed button to complete order placement at (640, 338) on xpath=//button[text()='Proceed']
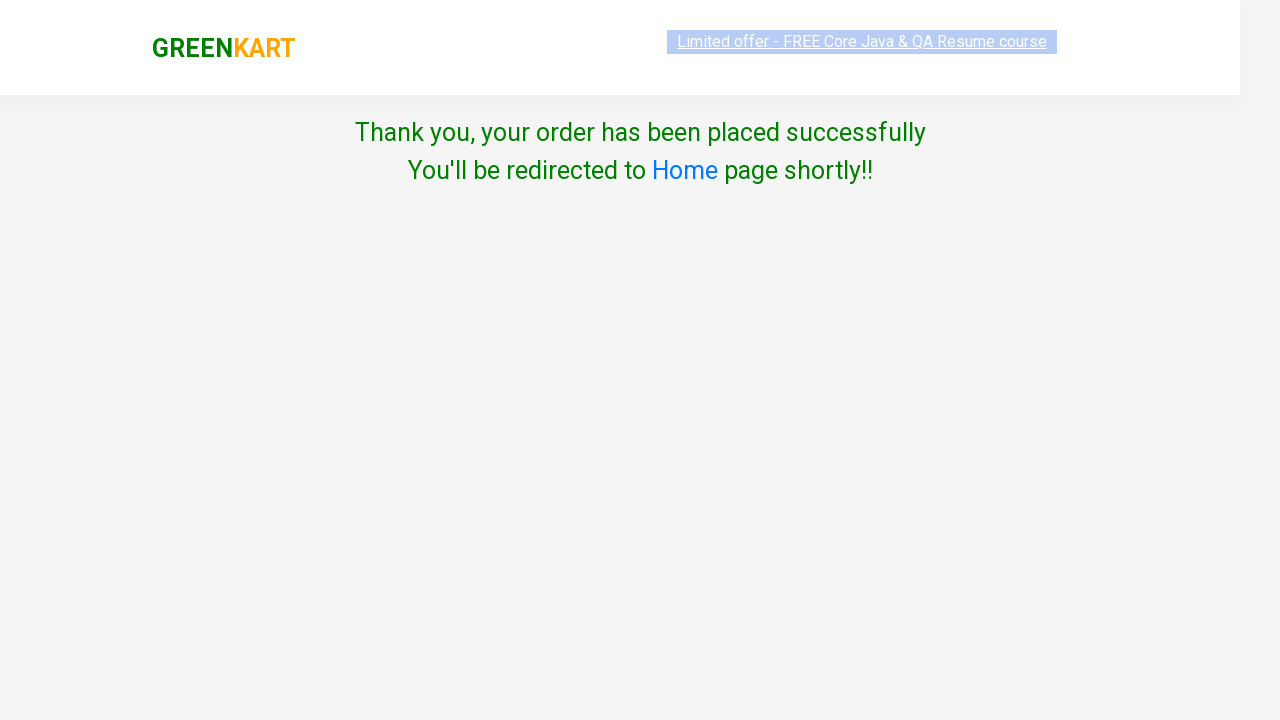

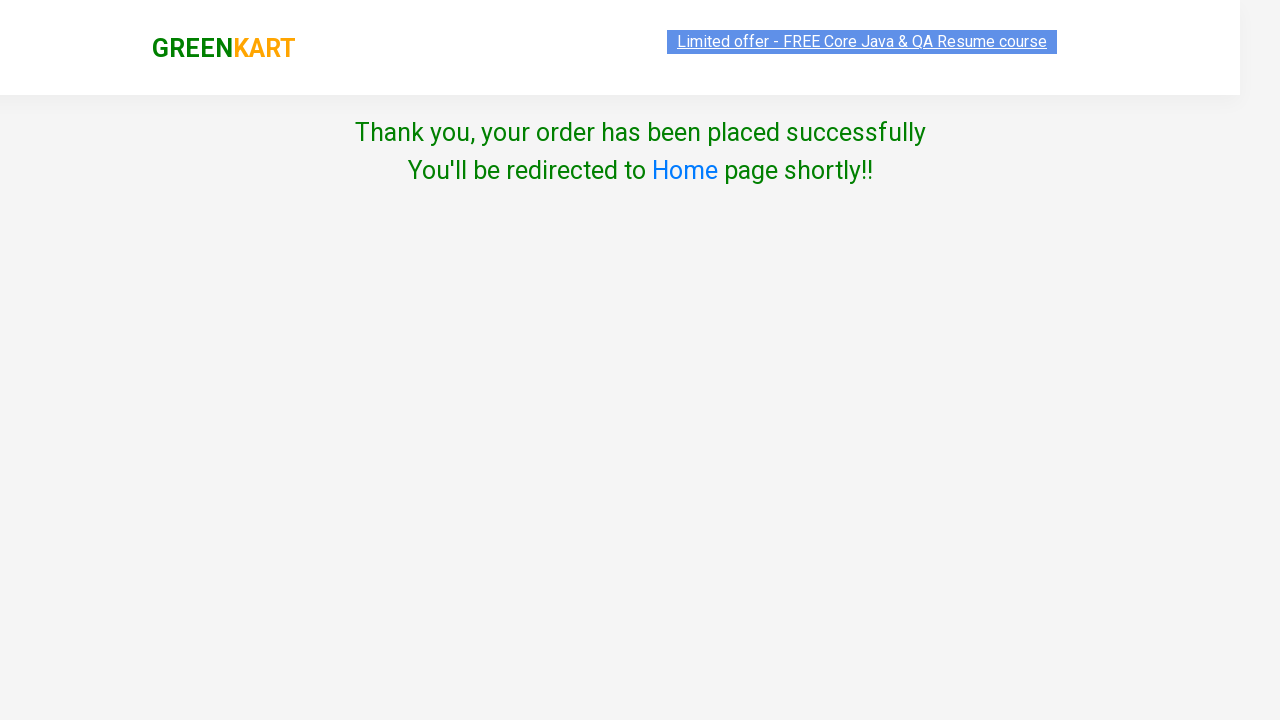